Tests filling all checkout form fields and submitting the form successfully

Starting URL: https://webshop-agil-testautomatiserare.netlify.app/

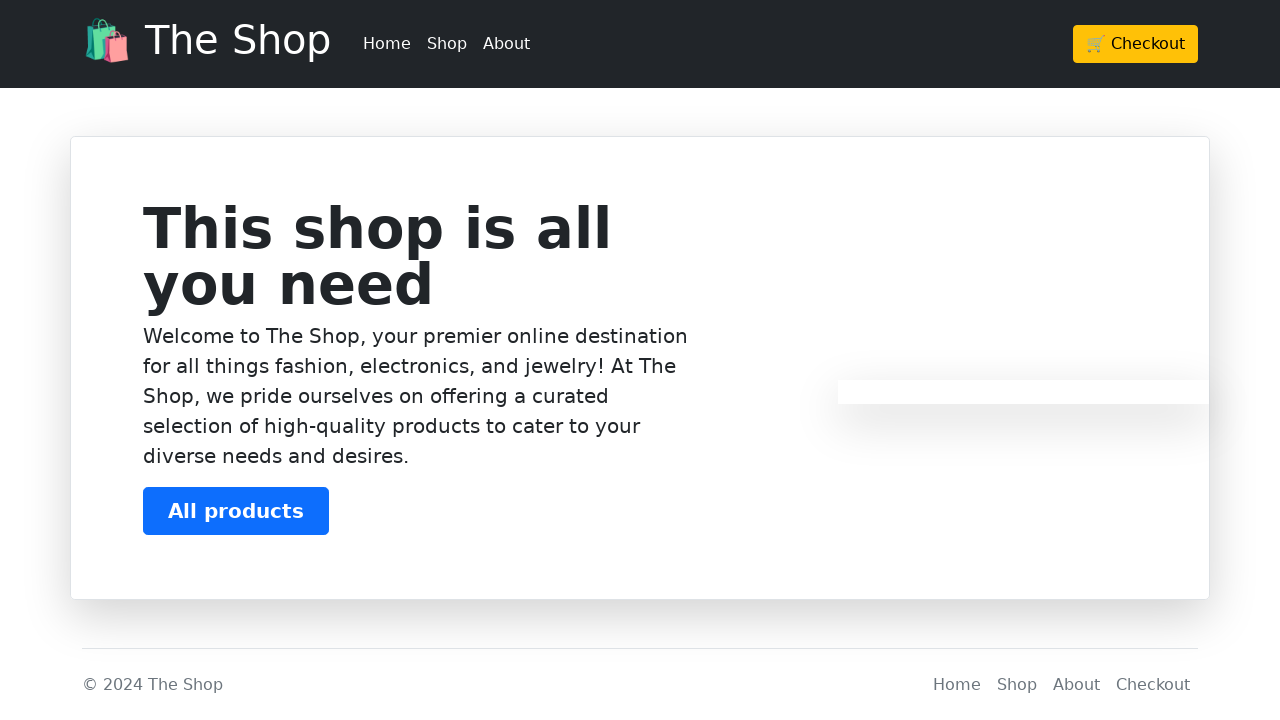

Clicked Checkout button at (1136, 44) on xpath=/html/body/header/div/div/div/a
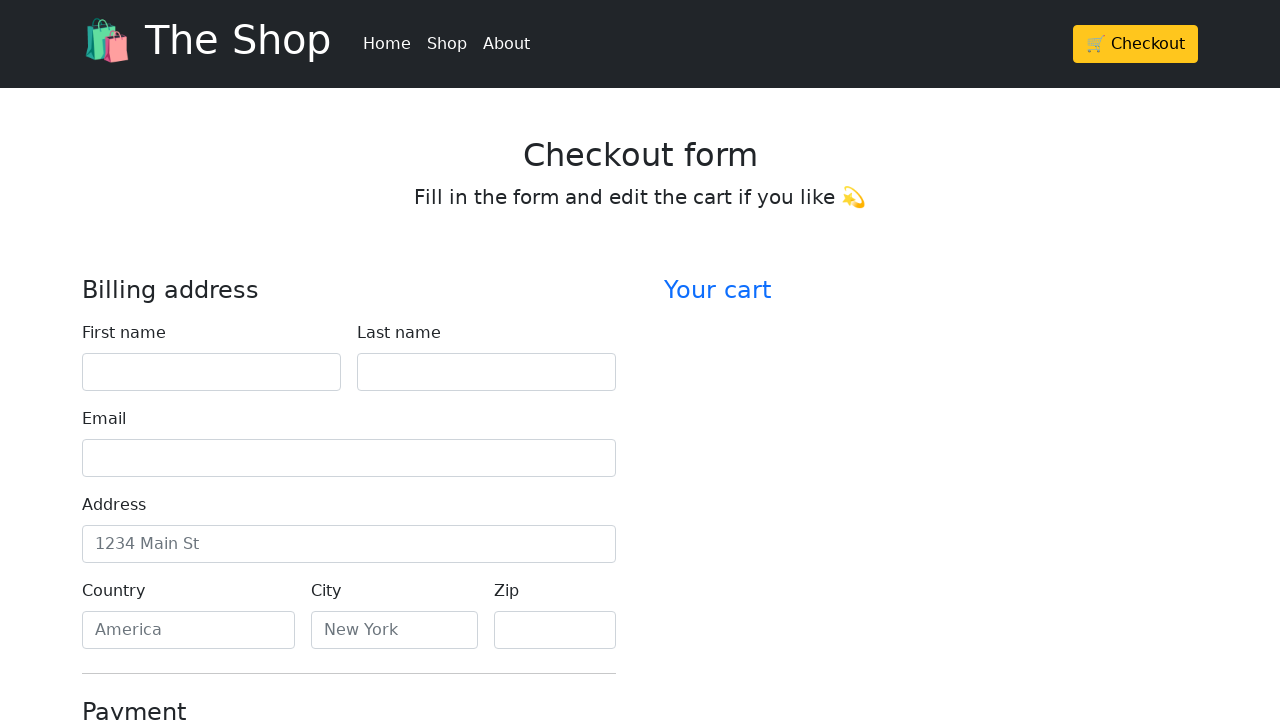

Waited 1 second for checkout page to load
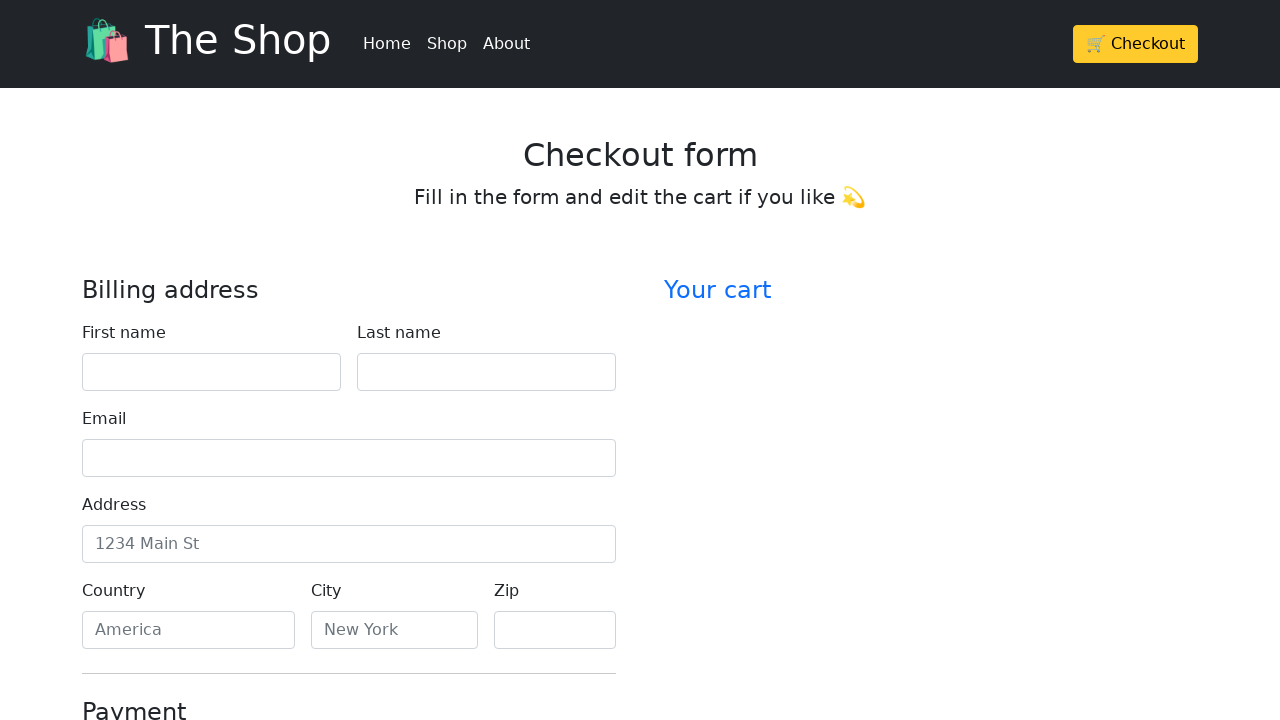

Filled first name field with 'John' on #firstName
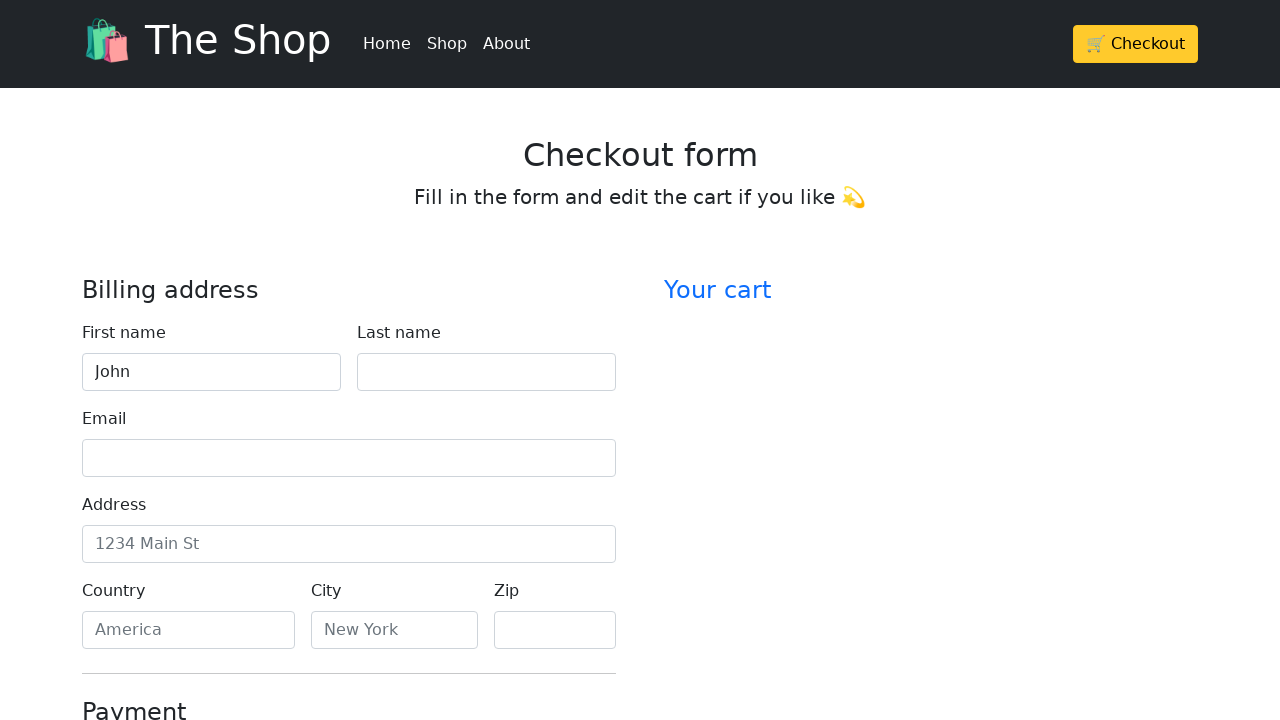

Filled last name field with 'Doe' on #lastName
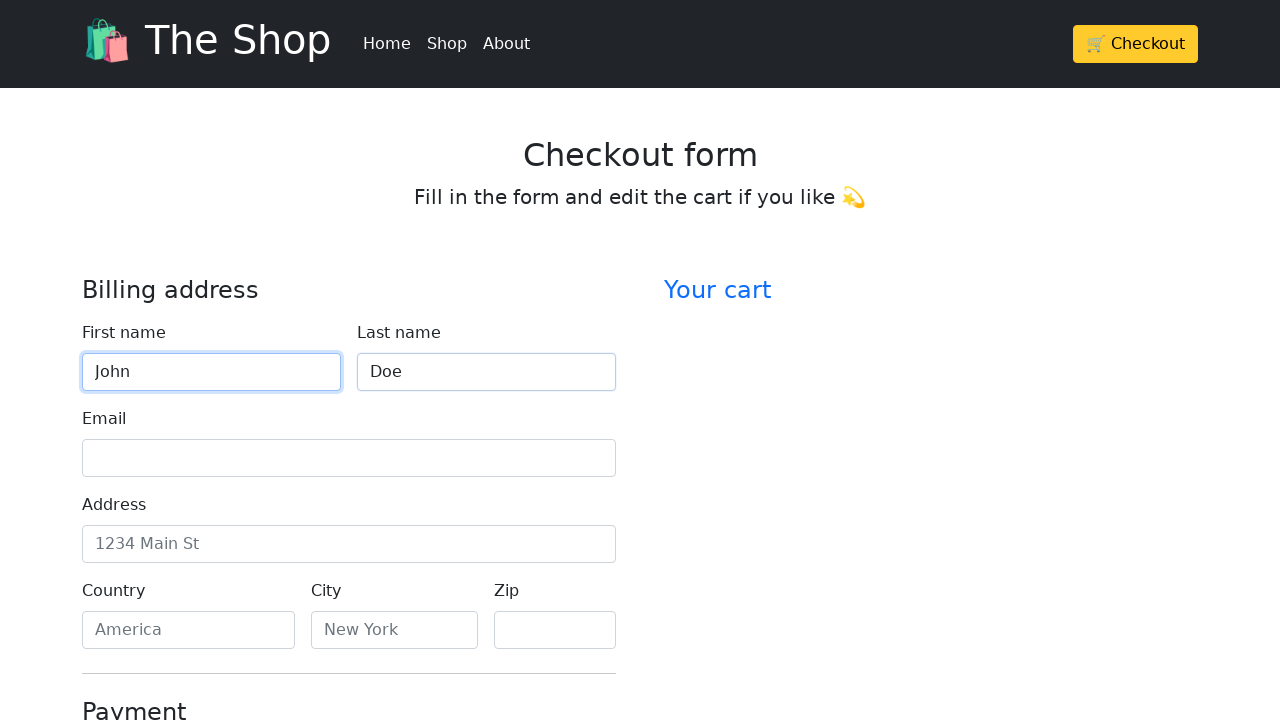

Filled email field with 'john.doe@example.com' on #email
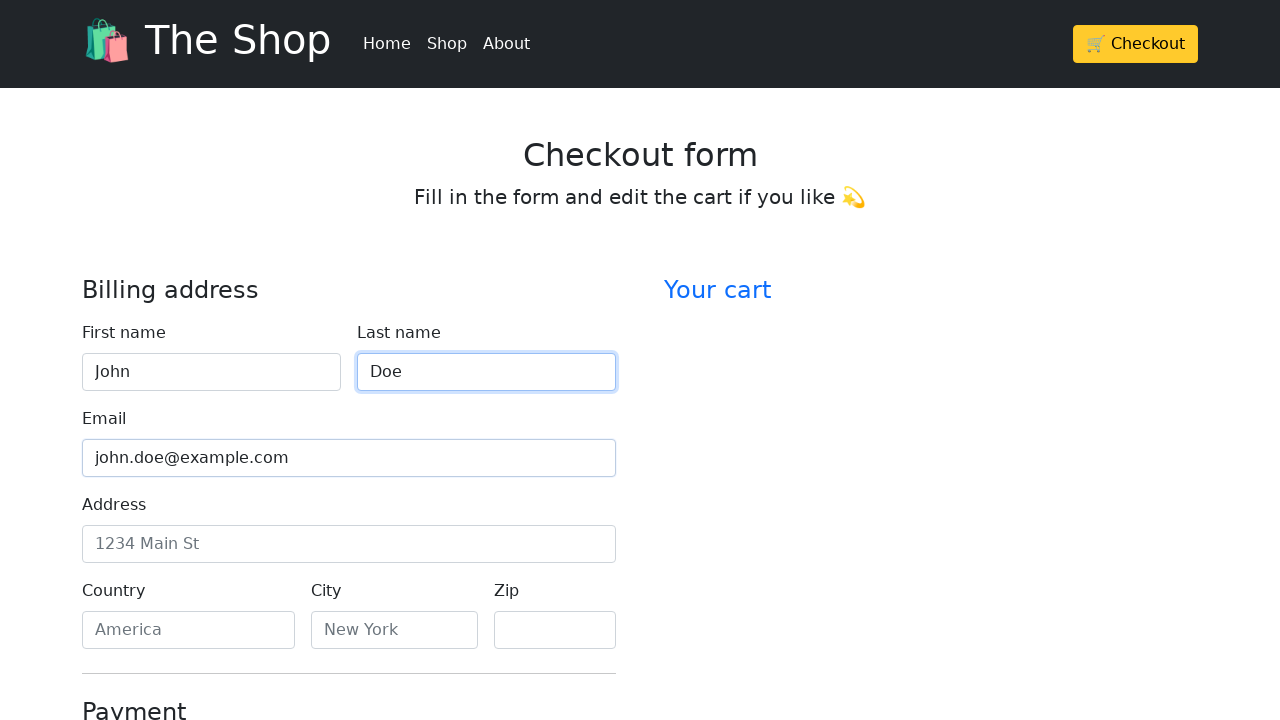

Filled address field with '123 Main Street' on #address
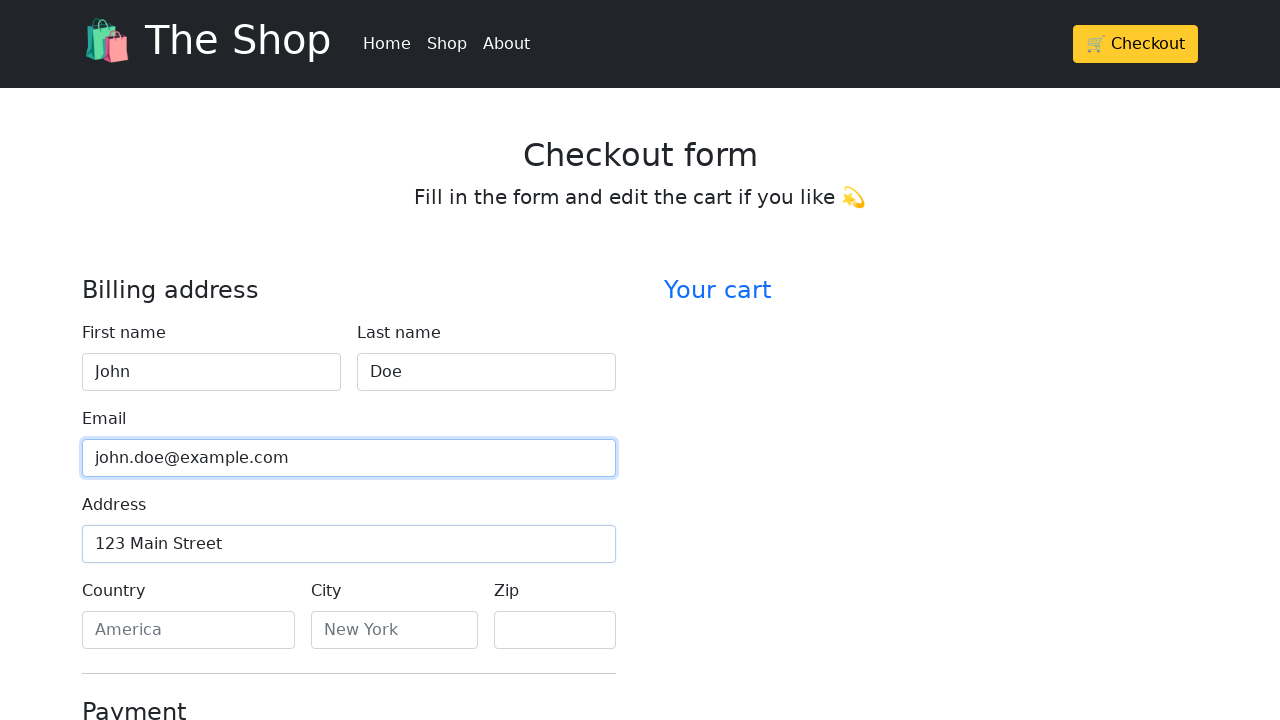

Filled country field with 'Sweden' on #country
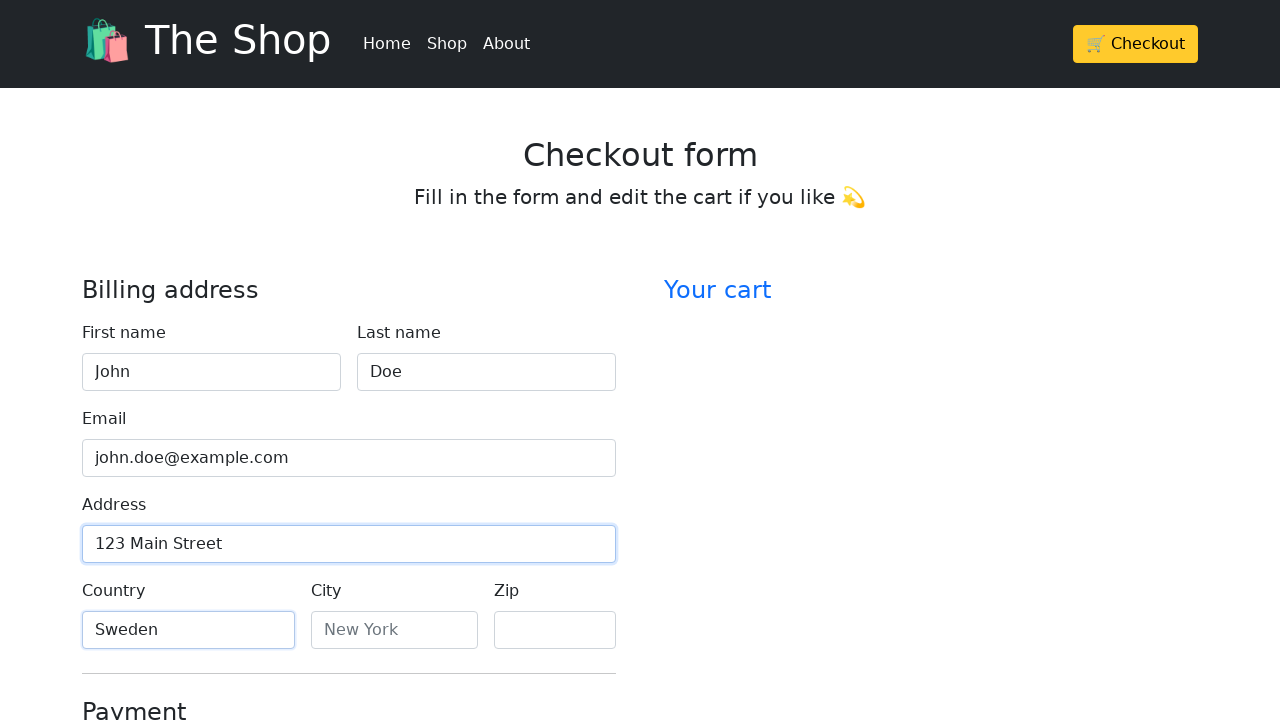

Filled city field with 'Stockholm' on #city
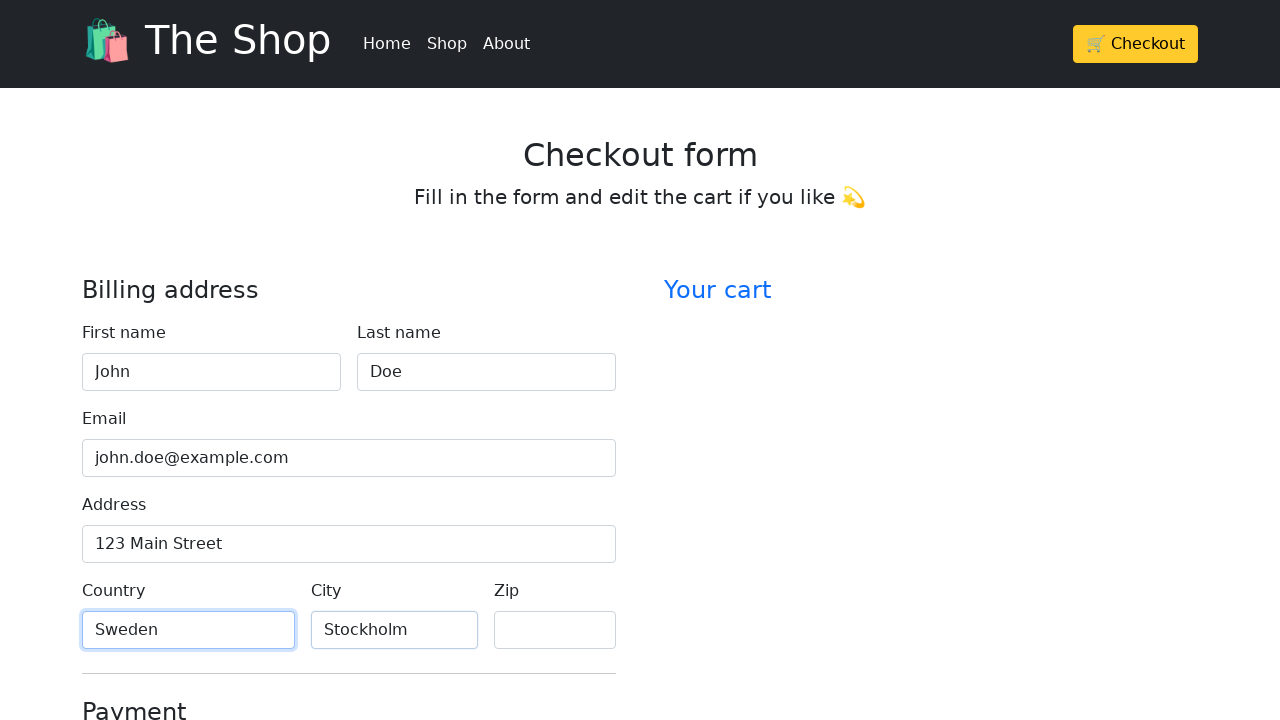

Filled zip code field with '12345' on #zip
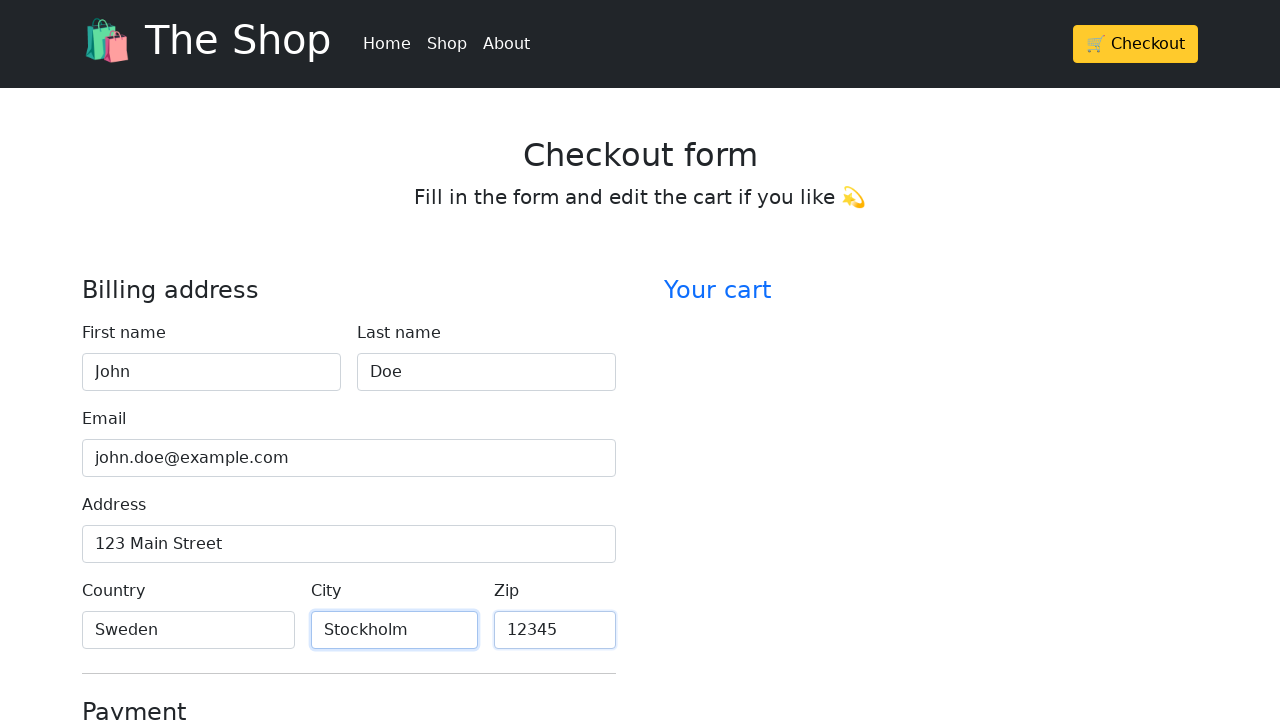

Filled credit card name field with 'John Doe' on #cc-name
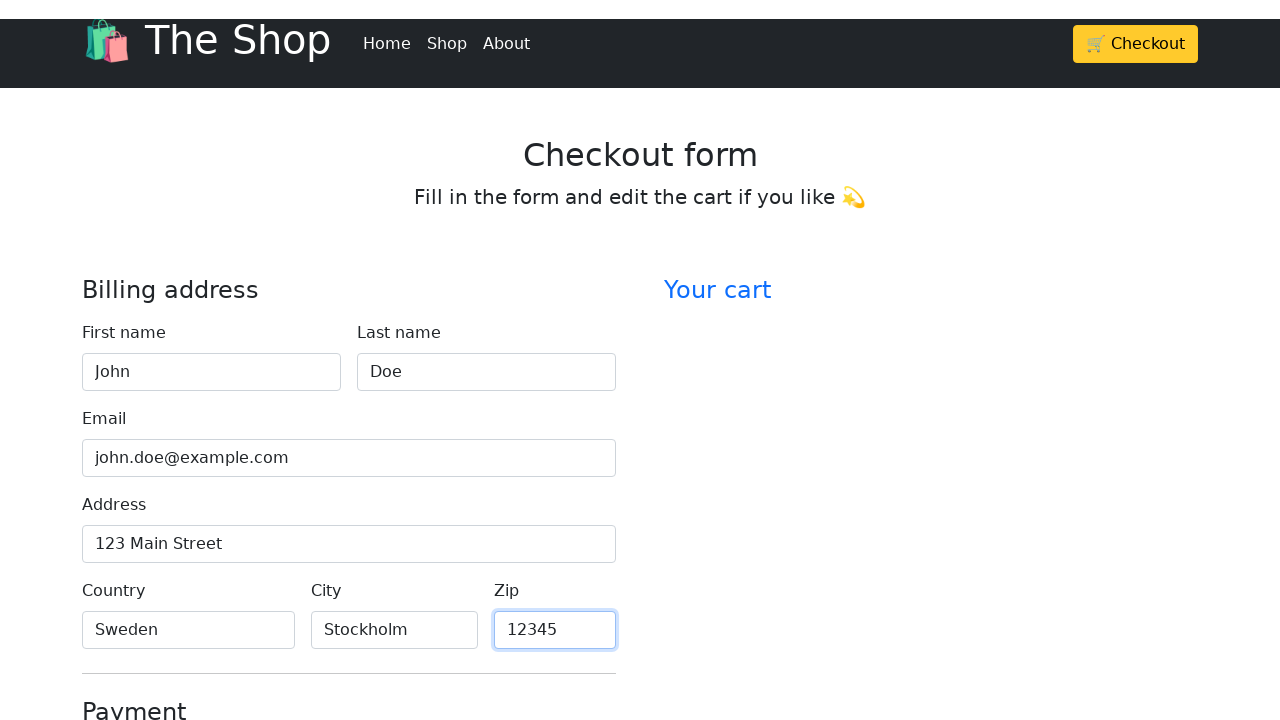

Filled credit card number field with '4111111111111111' on #cc-number
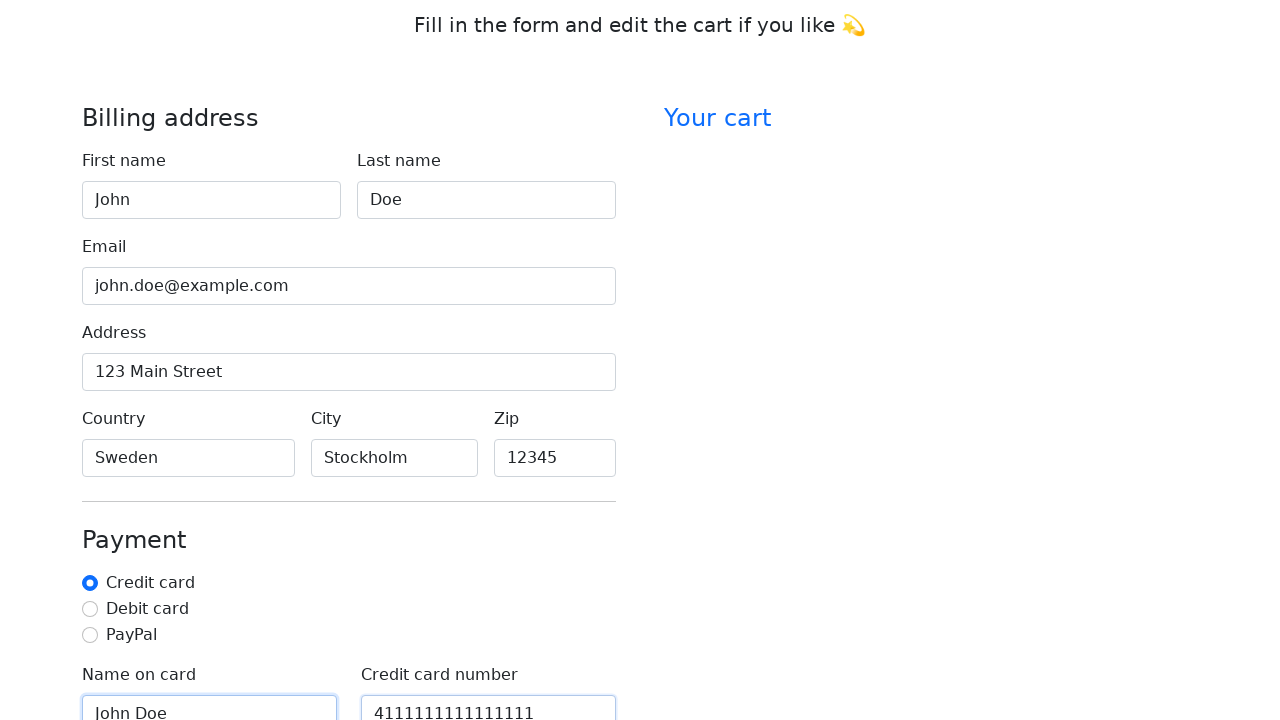

Filled credit card expiration field with '12/25' on #cc-expiration
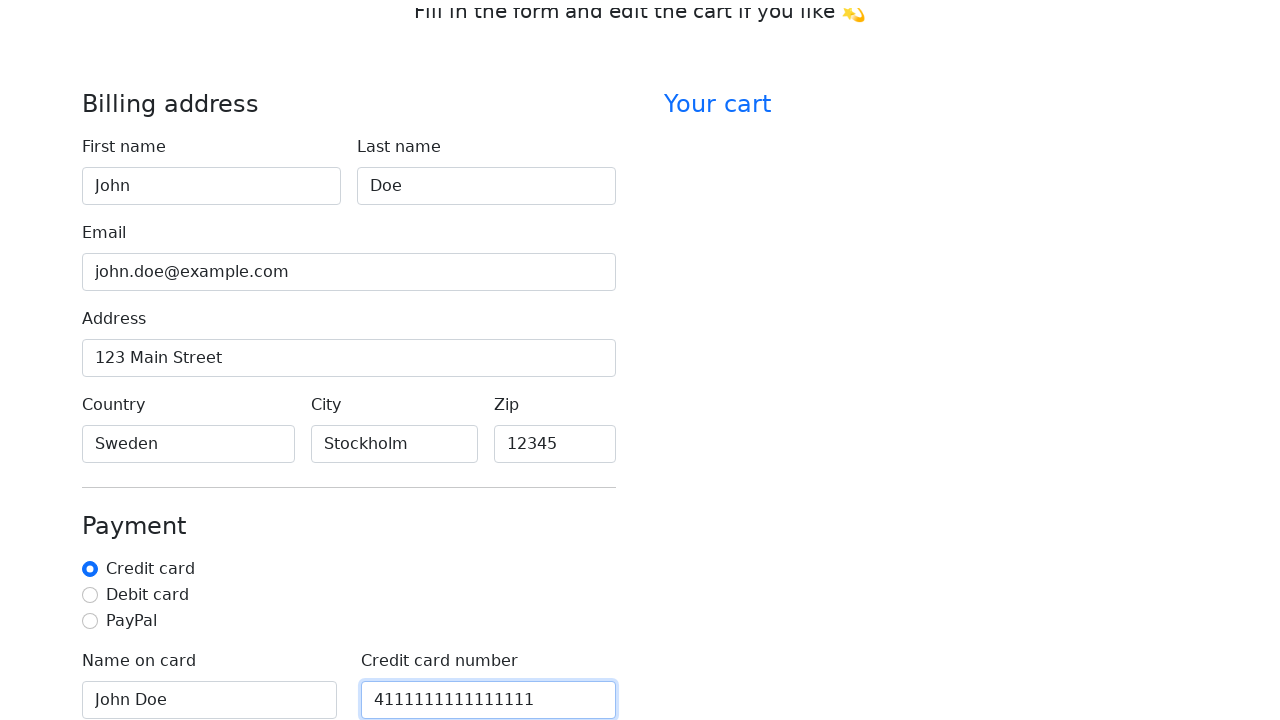

Filled credit card CVV field with '123' on #cc-cvv
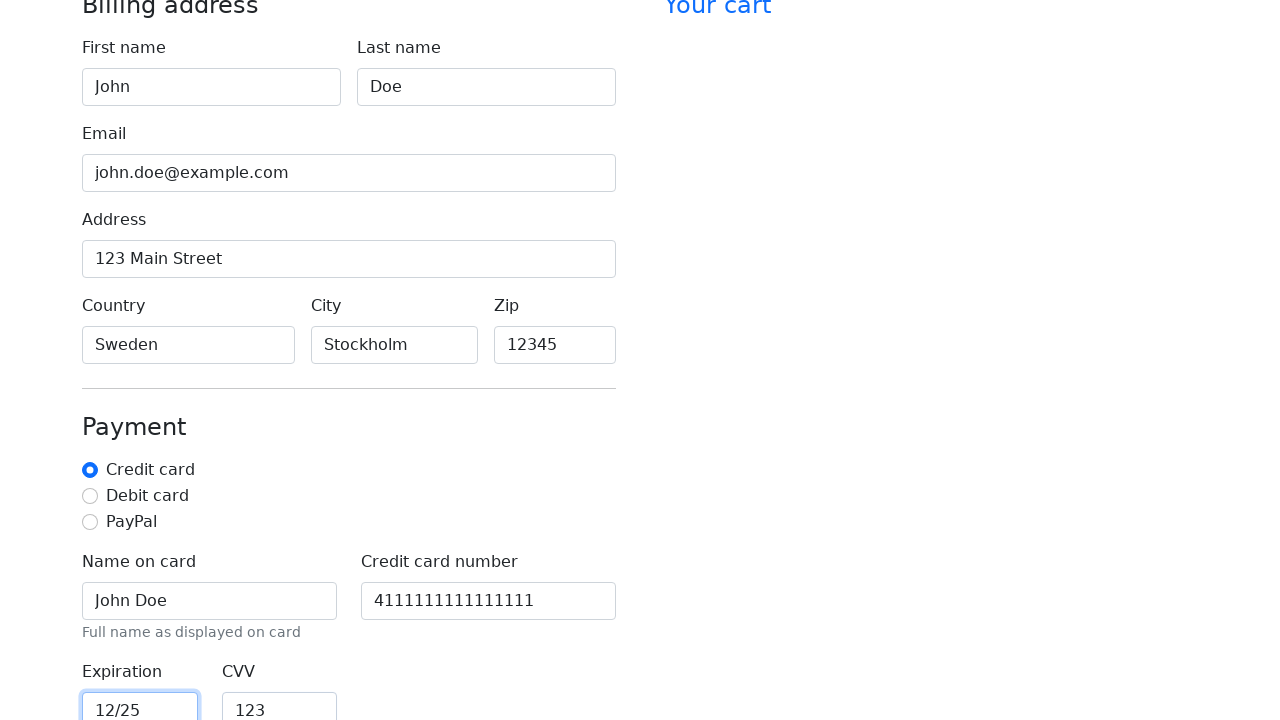

Scrolled 'Continue to checkout' button into view
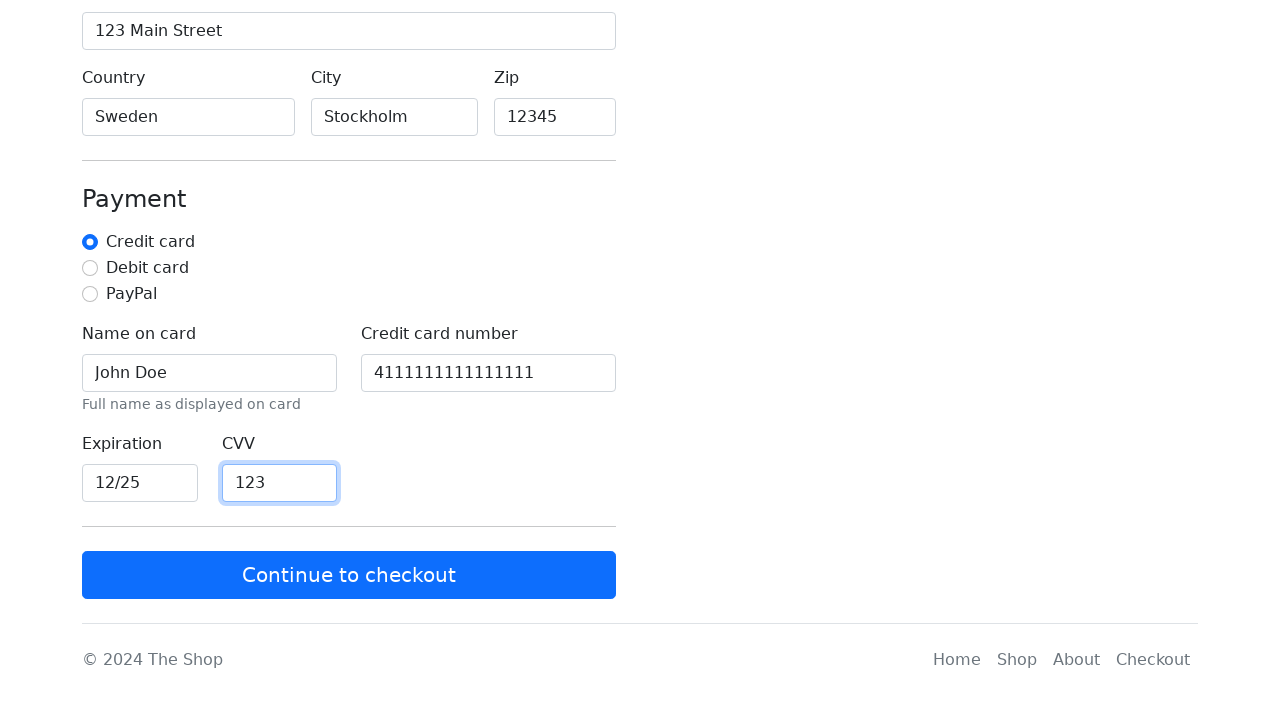

Clicked 'Continue to checkout' button to submit the form at (349, 575) on xpath=/html/body/main/div[2]/div[2]/form/button
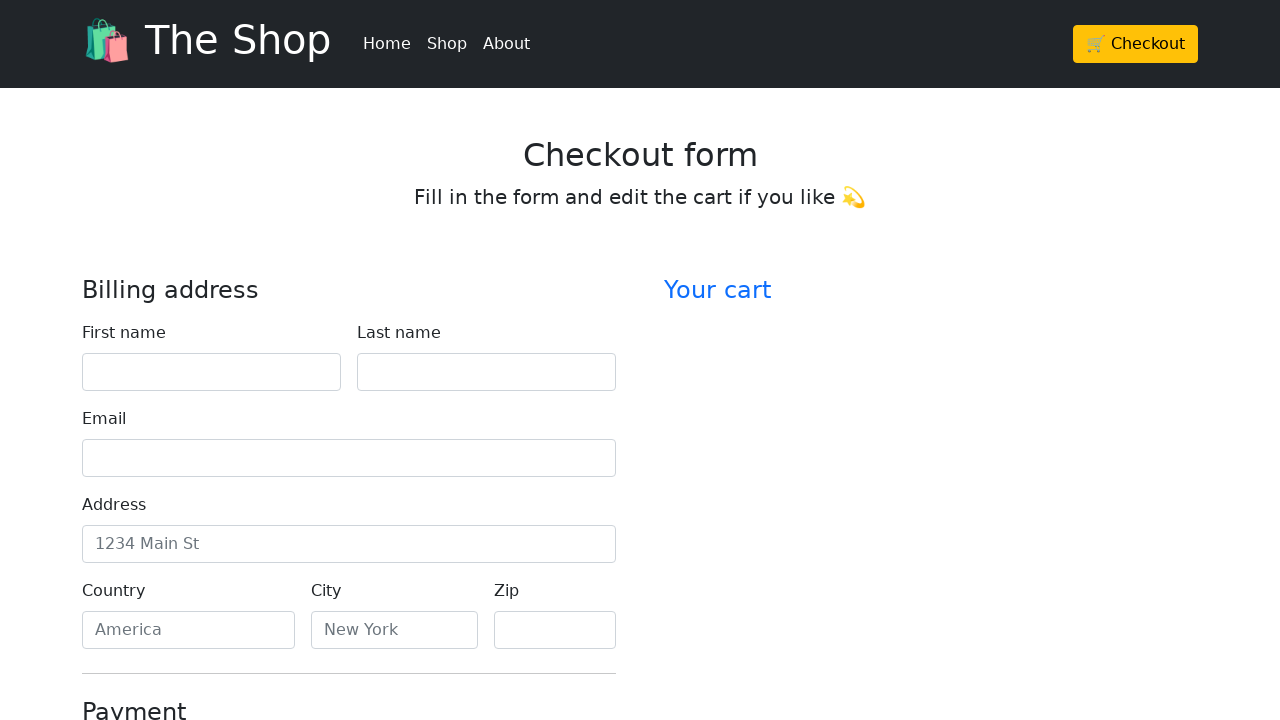

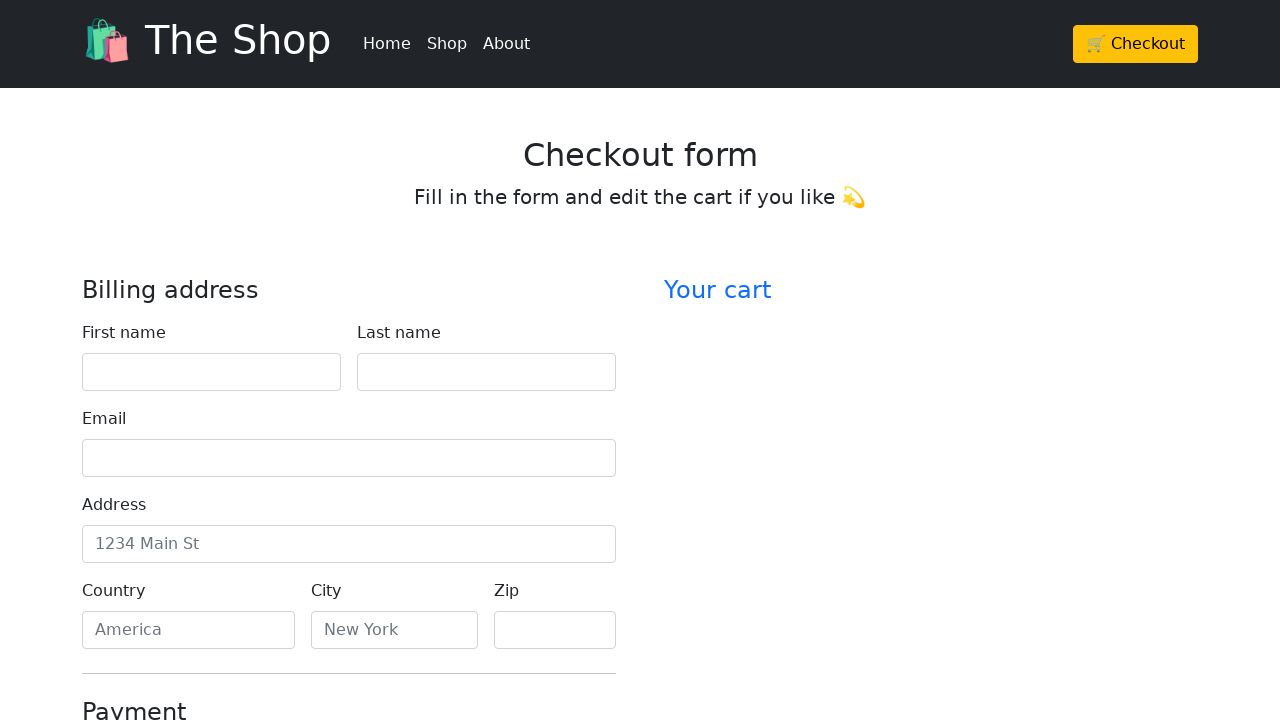